Tests adding a product (iPhone 12) to the shopping cart on BrowserStack demo e-commerce site and verifies the item appears in the cart.

Starting URL: https://bstackdemo.com/

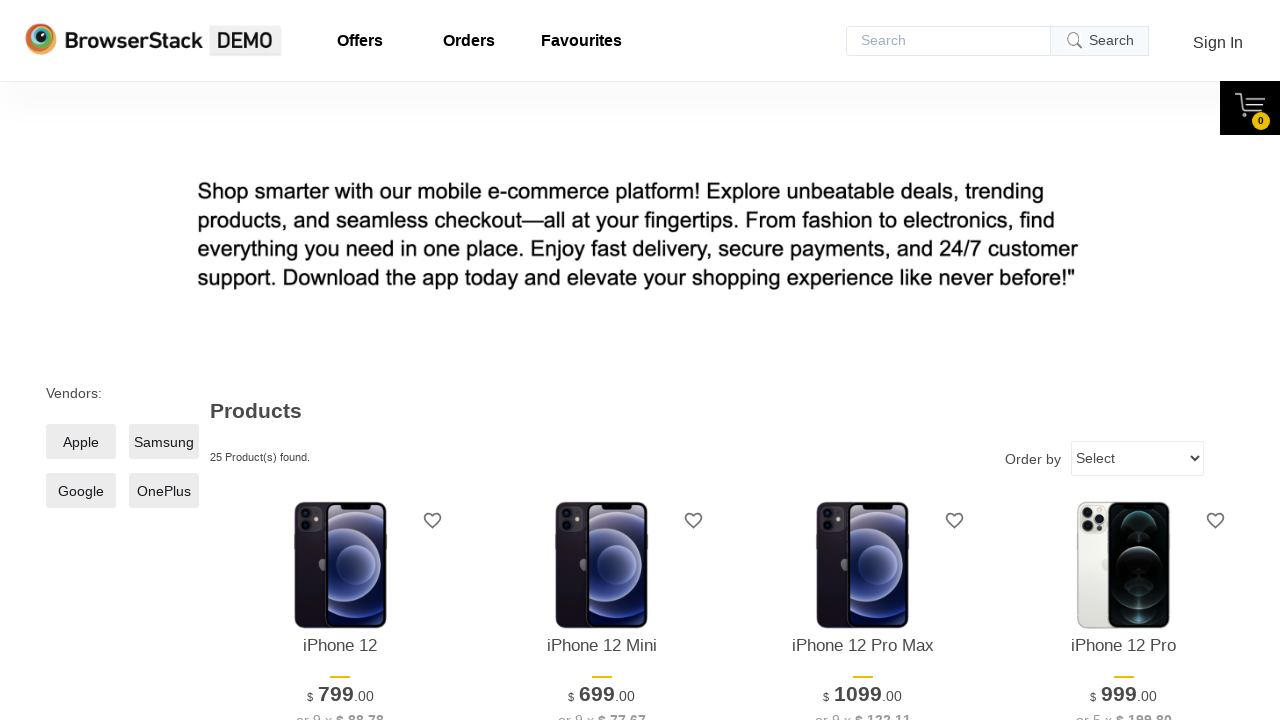

Waited for page to load with 'StackDemo' in title
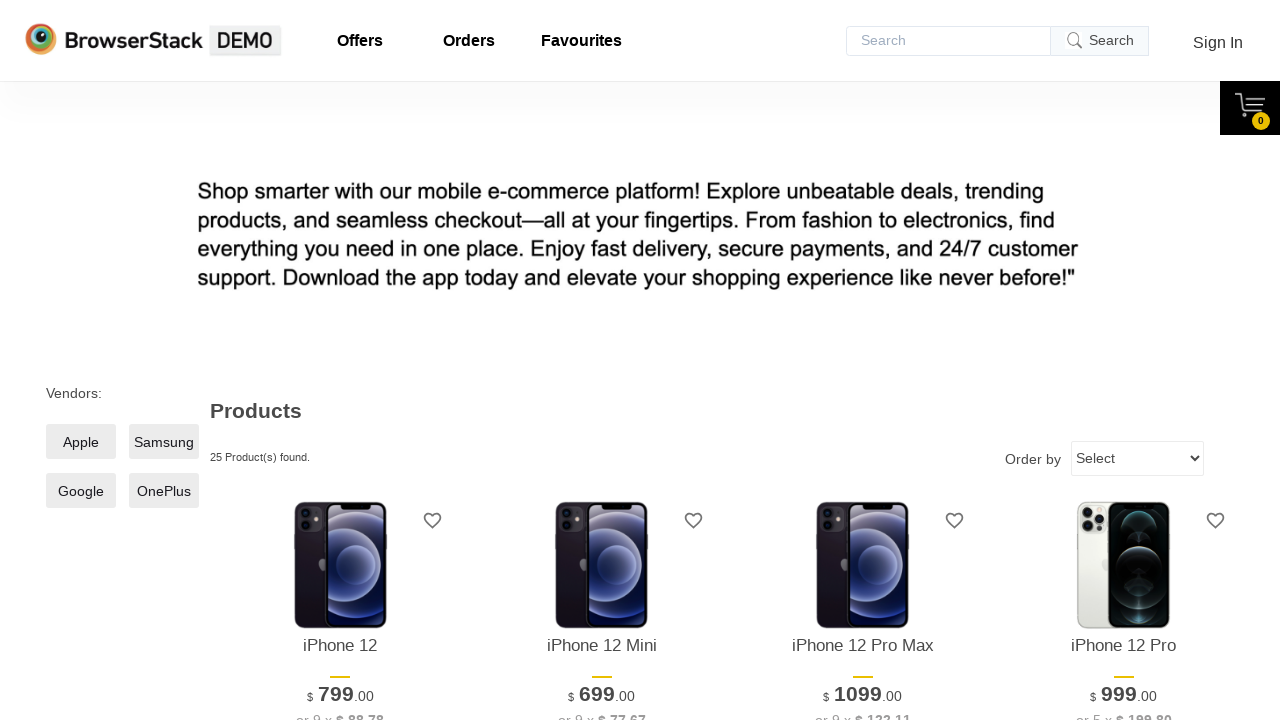

Retrieved product name from page: iPhone 12
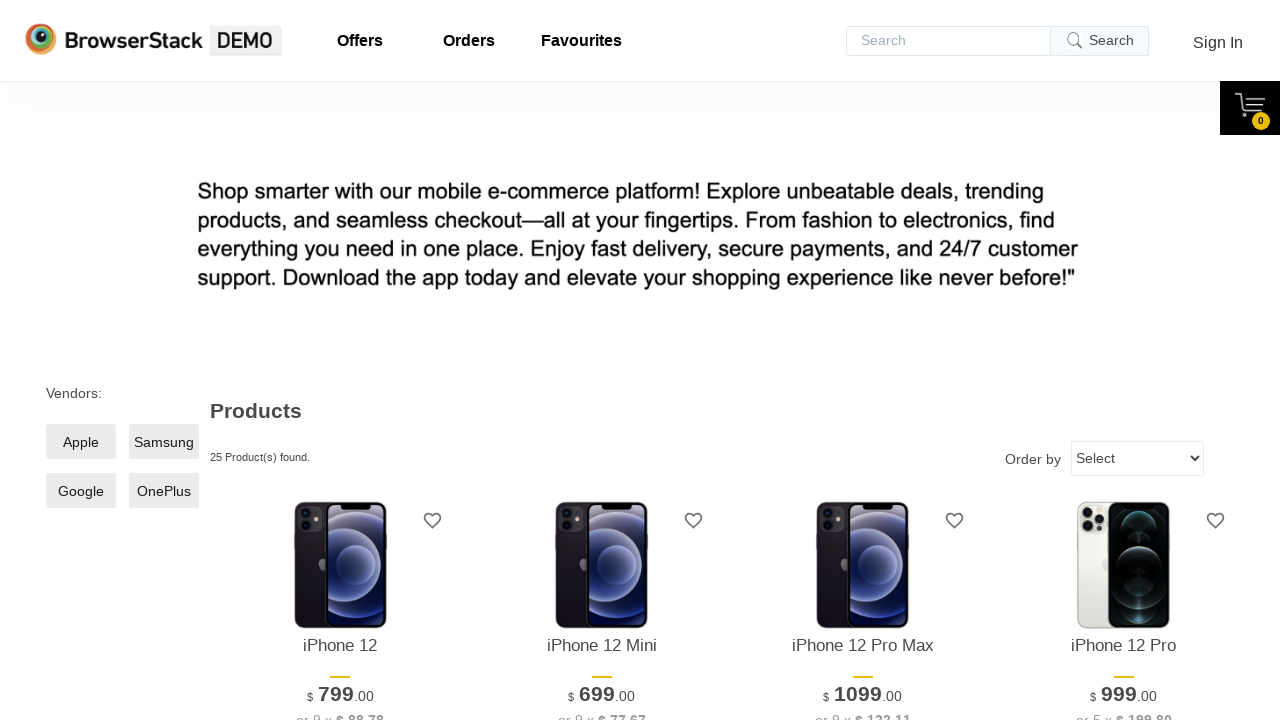

Clicked 'Add to cart' button for iPhone 12 at (340, 361) on xpath=//*[@id="1"]/div[4]
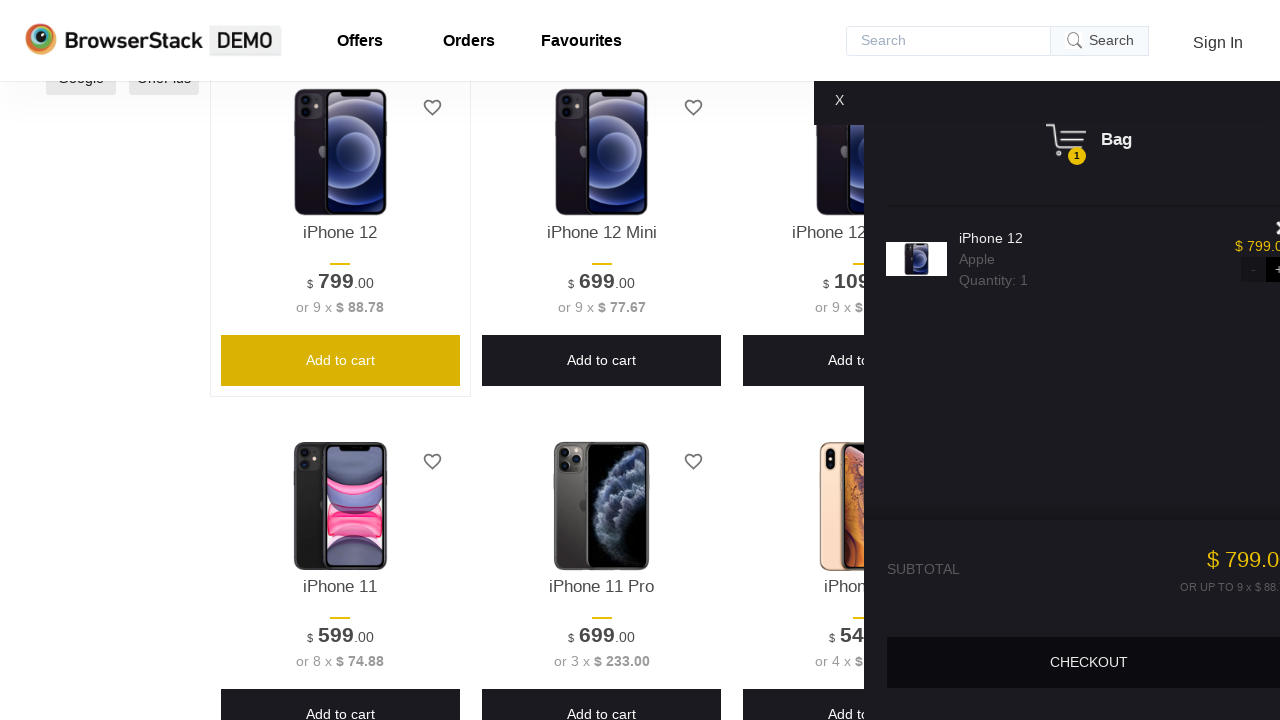

Cart pane became visible
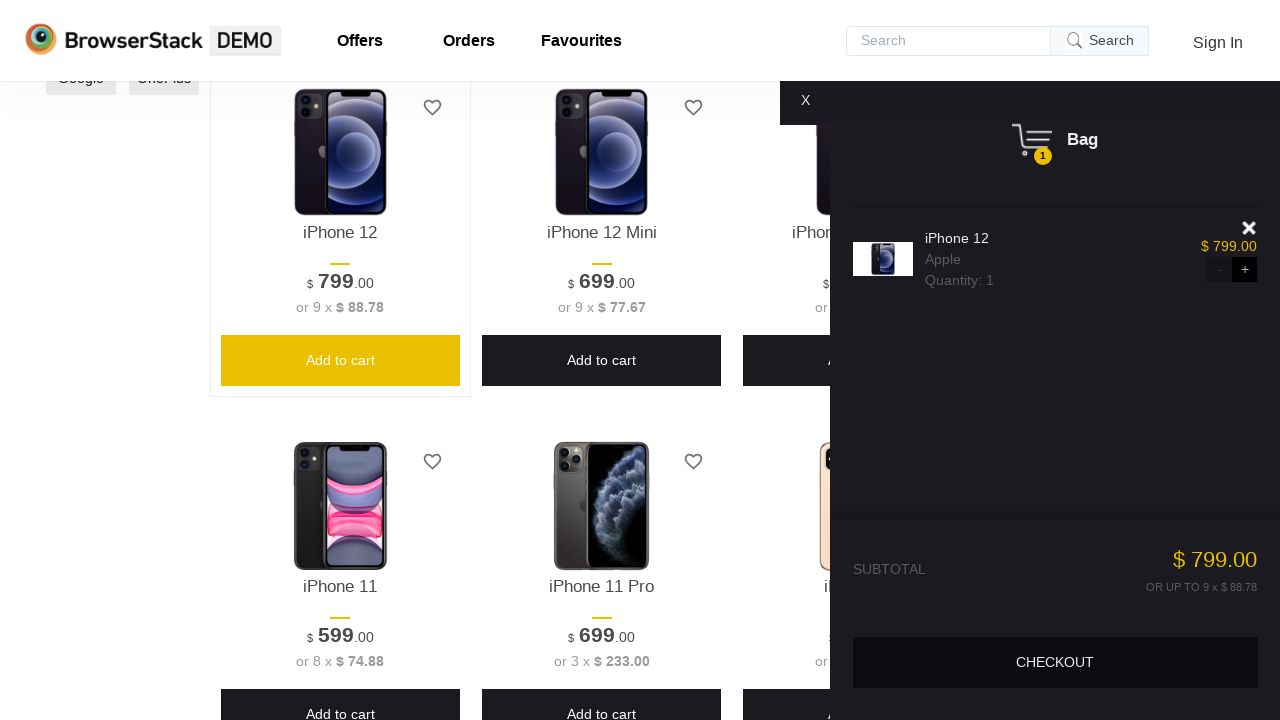

Retrieved product name from cart
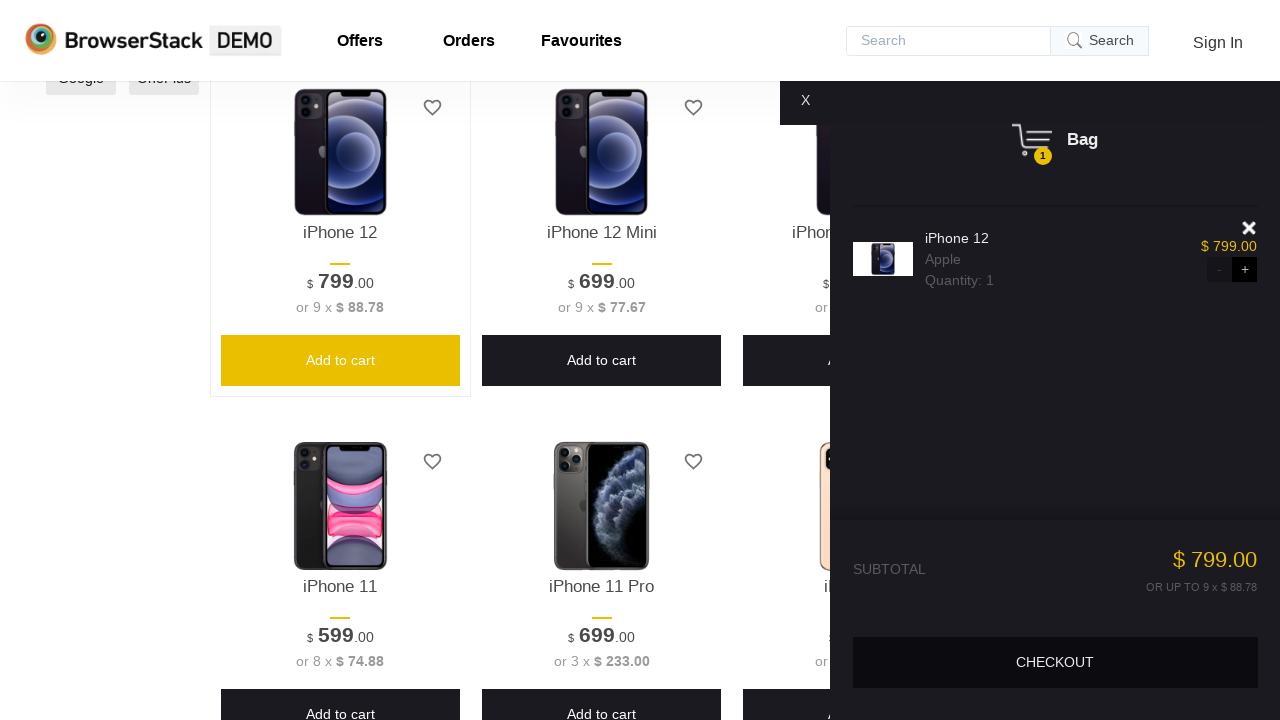

Verified product in cart matches product on page: iPhone 12
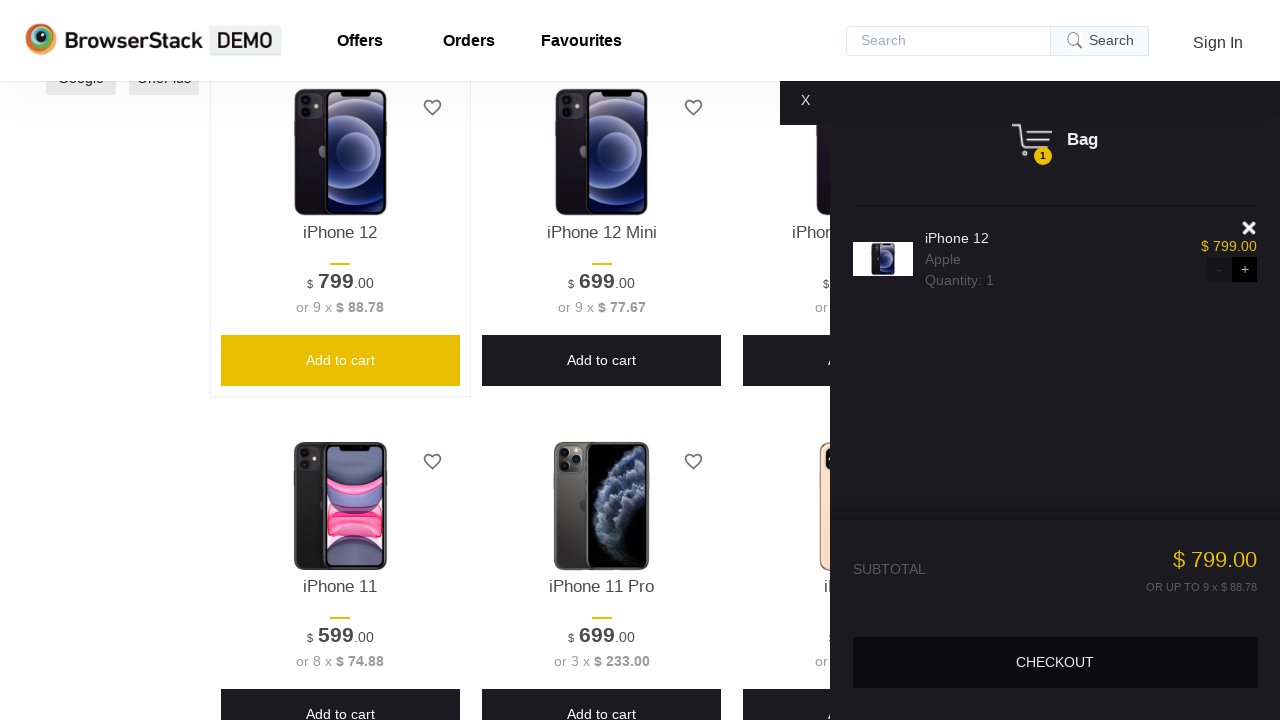

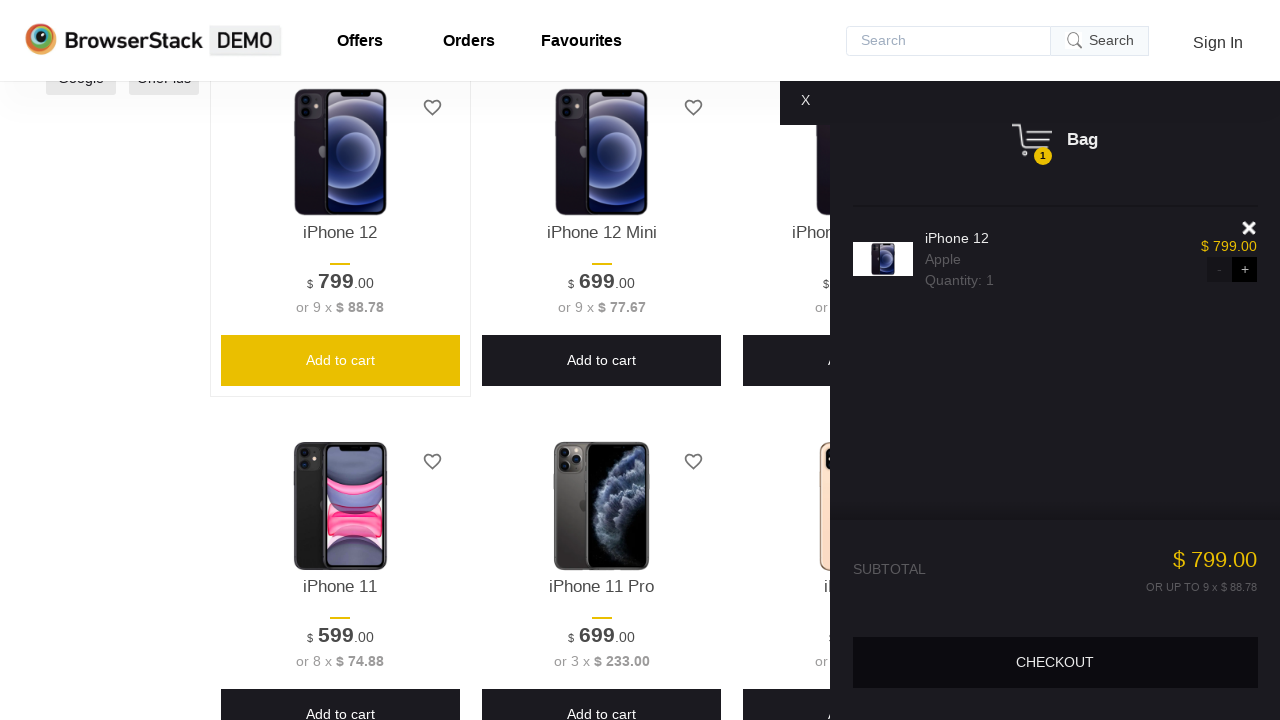